Navigates to the Royal Enfield India homepage and verifies the page loads successfully

Starting URL: https://www.royalenfield.com/in/en/home/

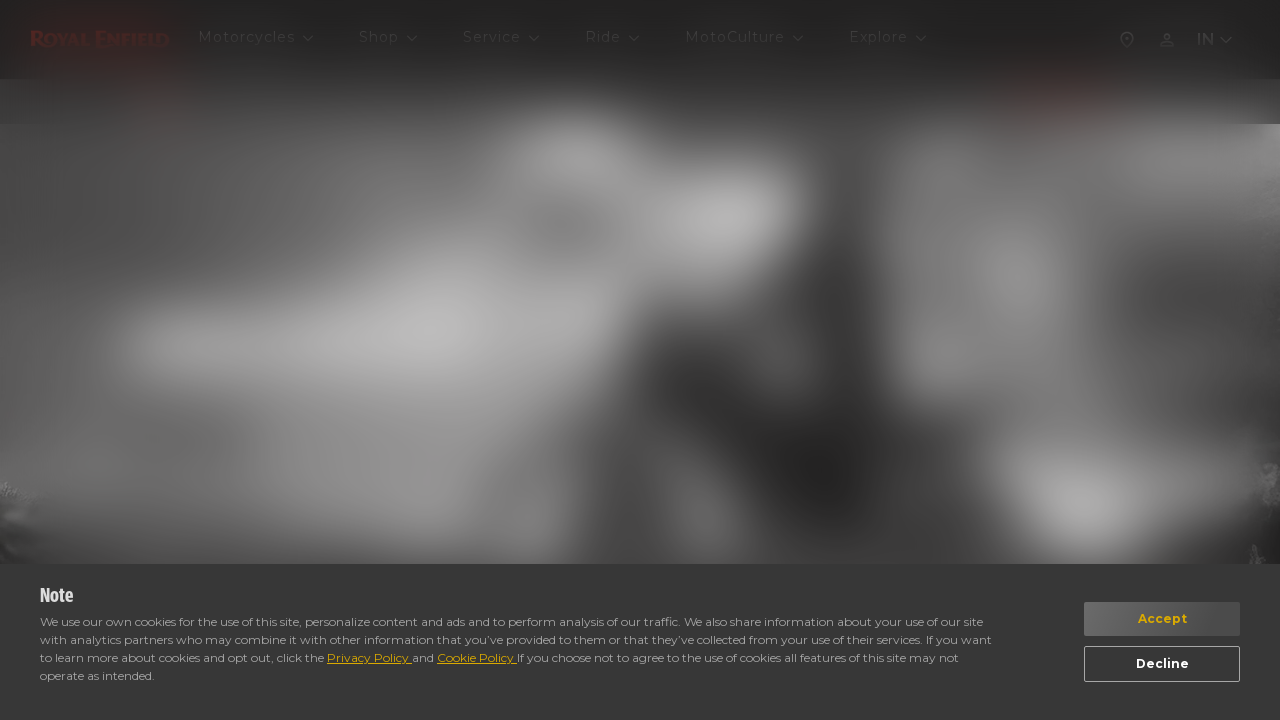

Navigated to Royal Enfield India homepage
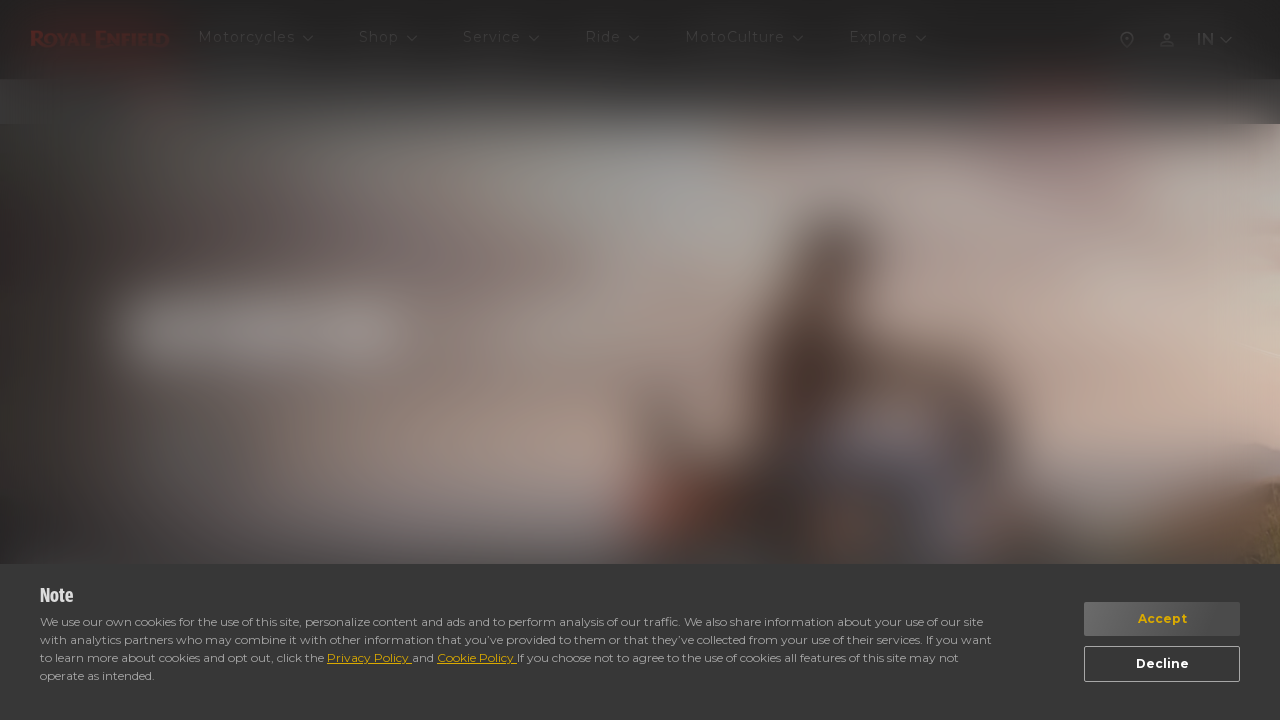

Page DOM content loaded successfully
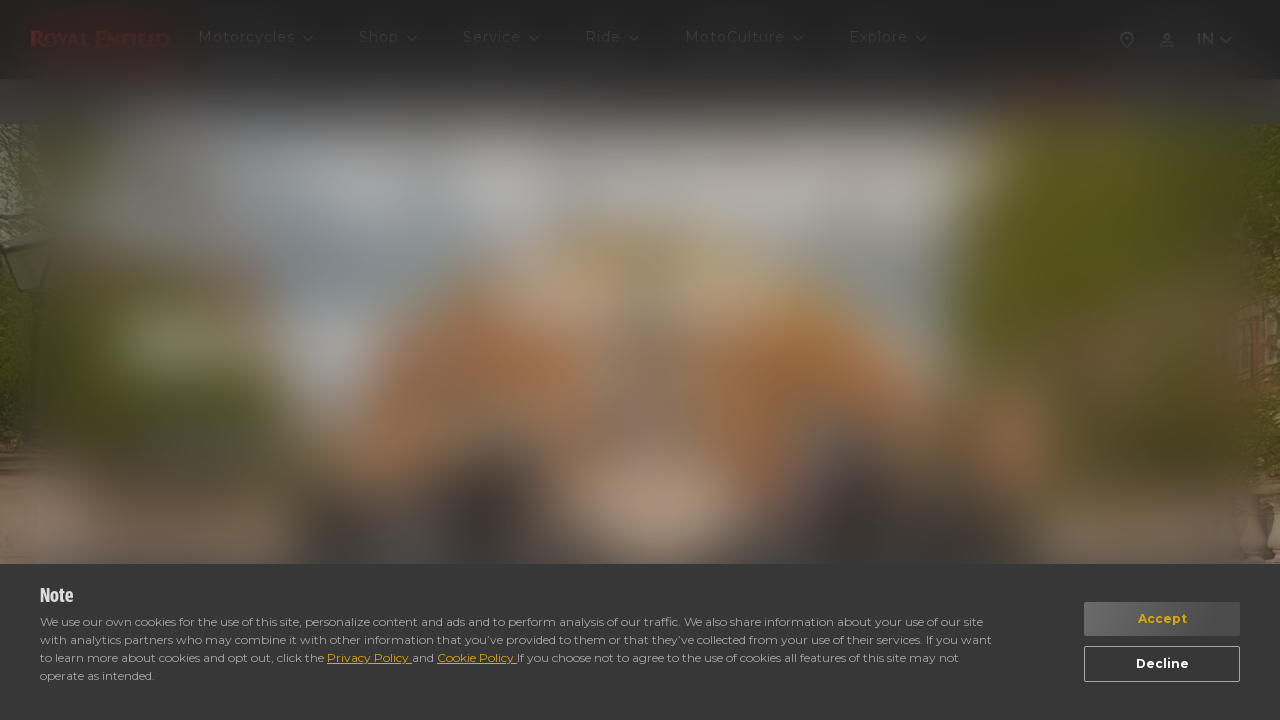

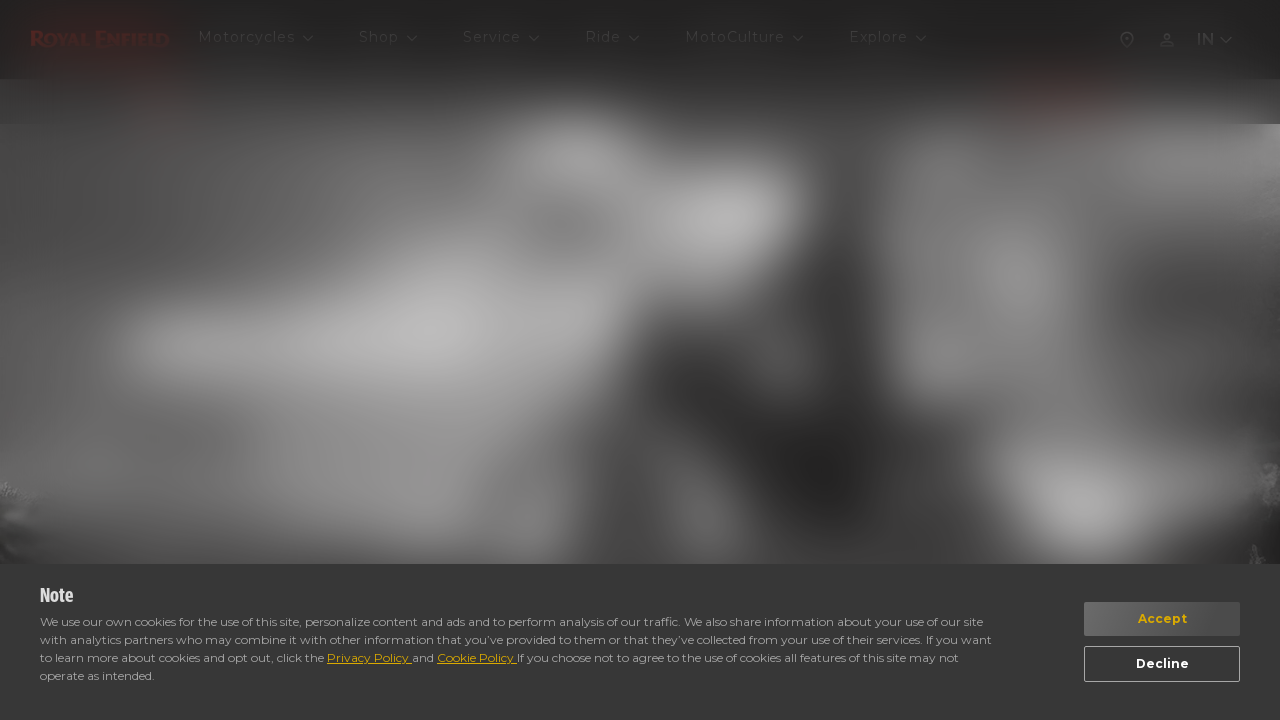